Tests dismissing an entry advertisement modal popup by clicking the close button in the modal footer

Starting URL: https://the-internet.herokuapp.com/entry_ad

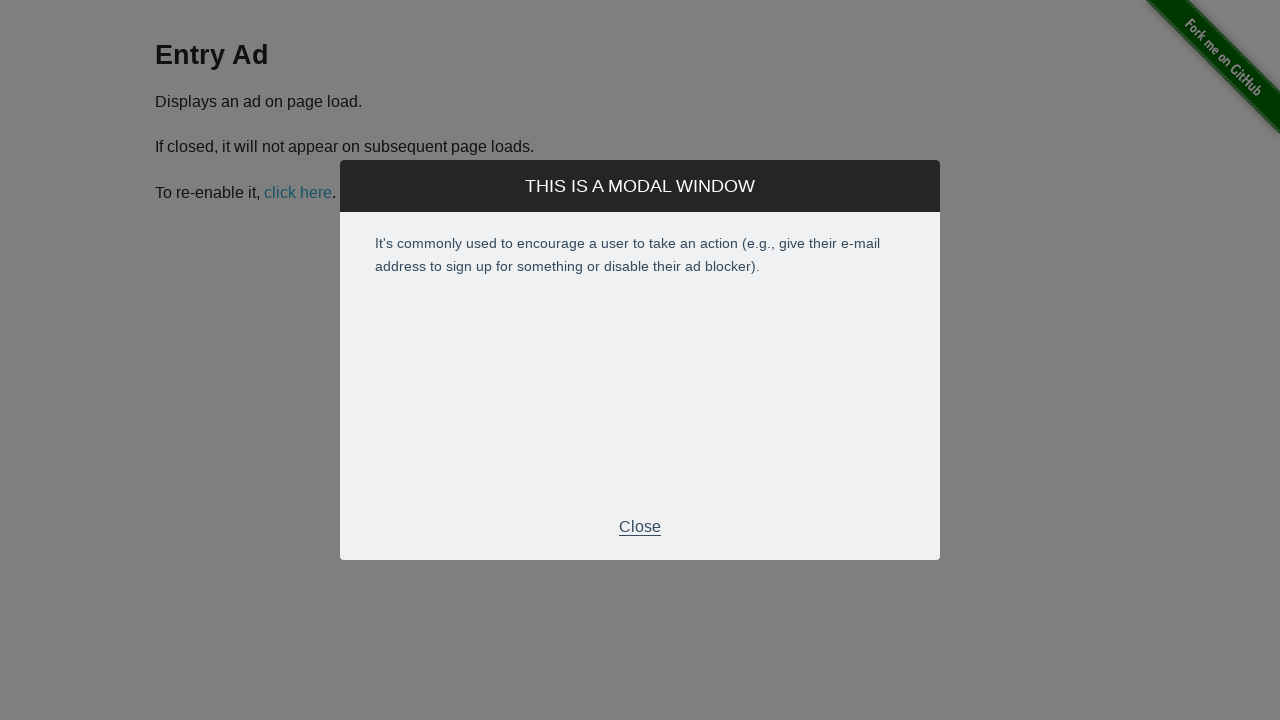

Entry advertisement modal popup appeared
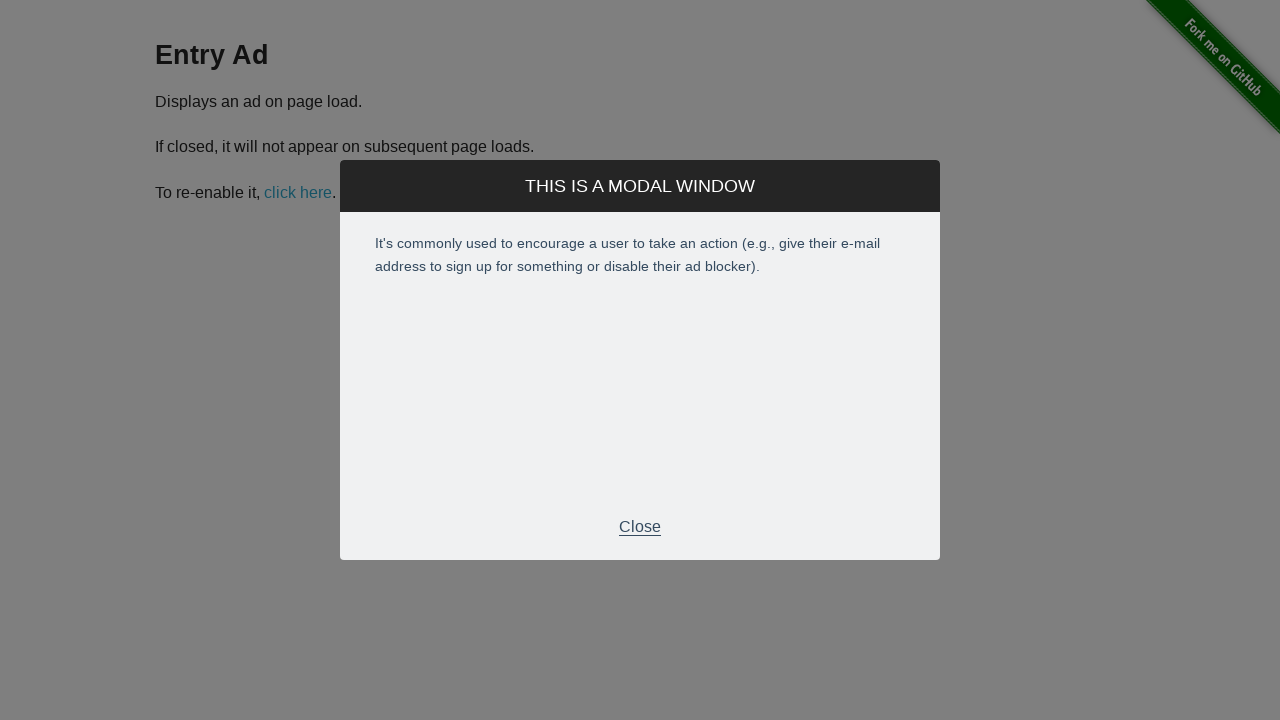

Clicked close button in modal footer to dismiss the entry advertisement at (640, 527) on #modal > div.modal > div.modal-footer > p
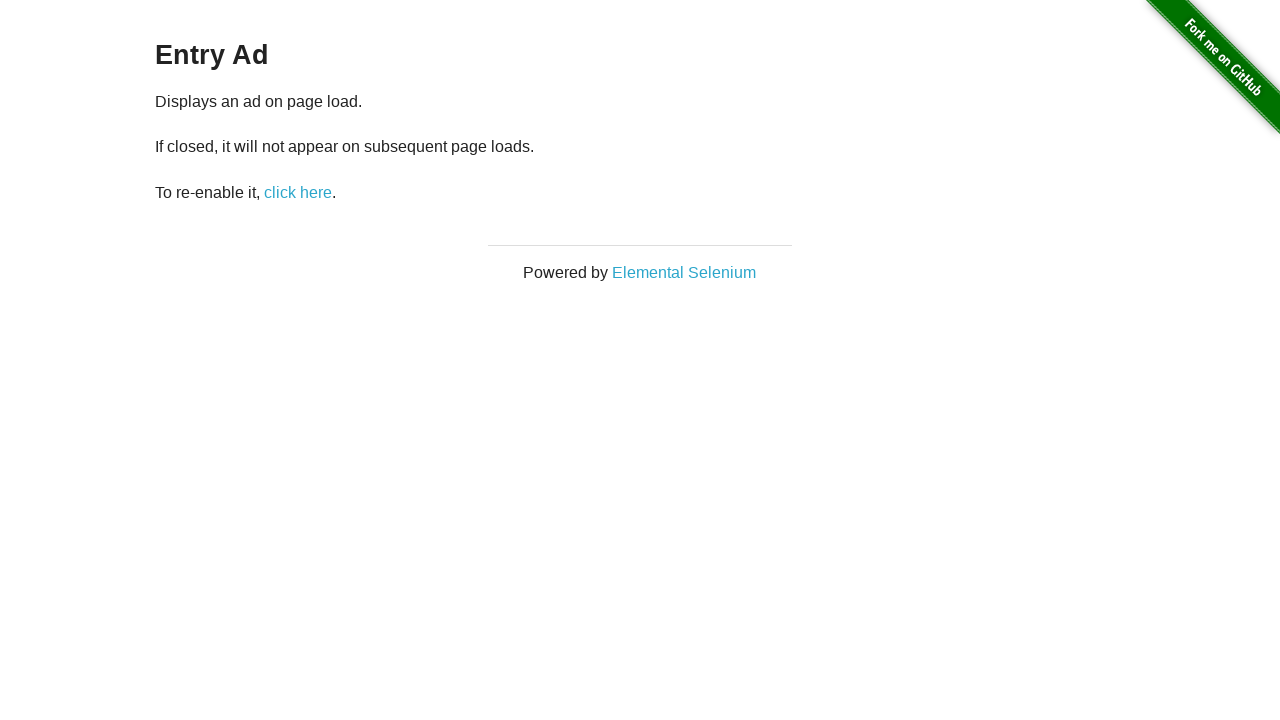

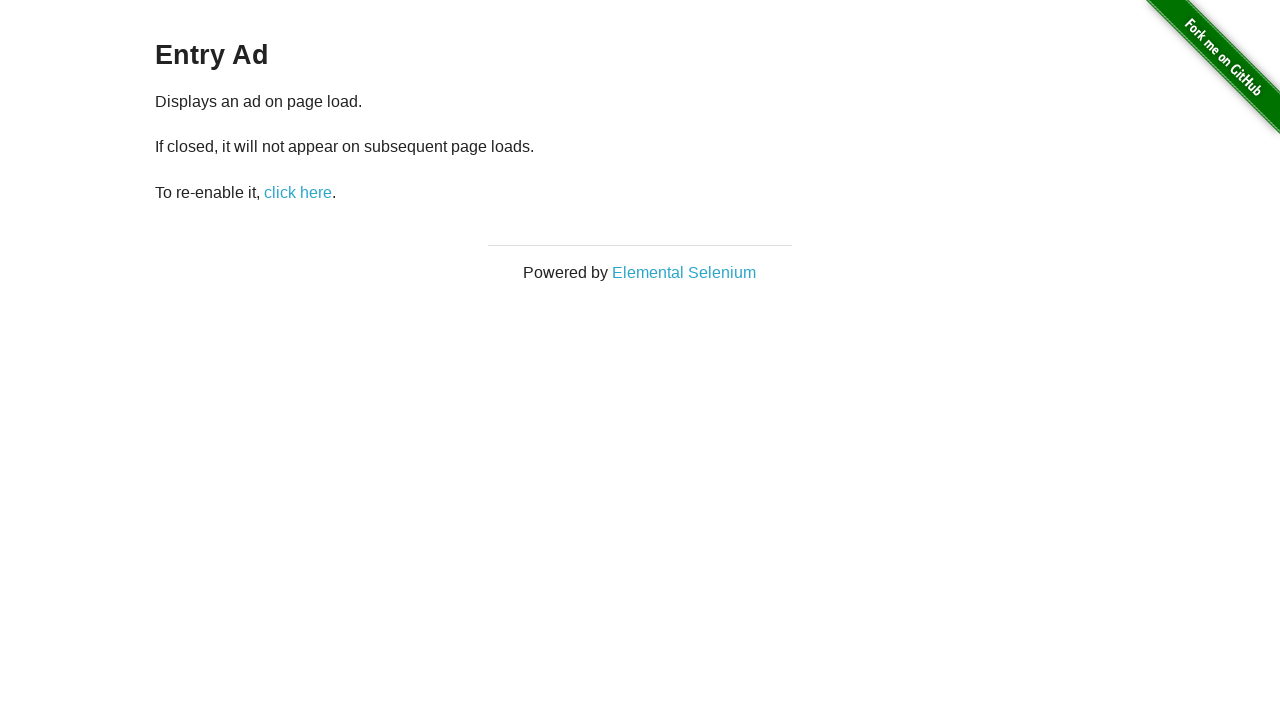